Tests checkbox functionality by ensuring both checkboxes are selected, clicking them if they are not already checked

Starting URL: https://the-internet.herokuapp.com/checkboxes

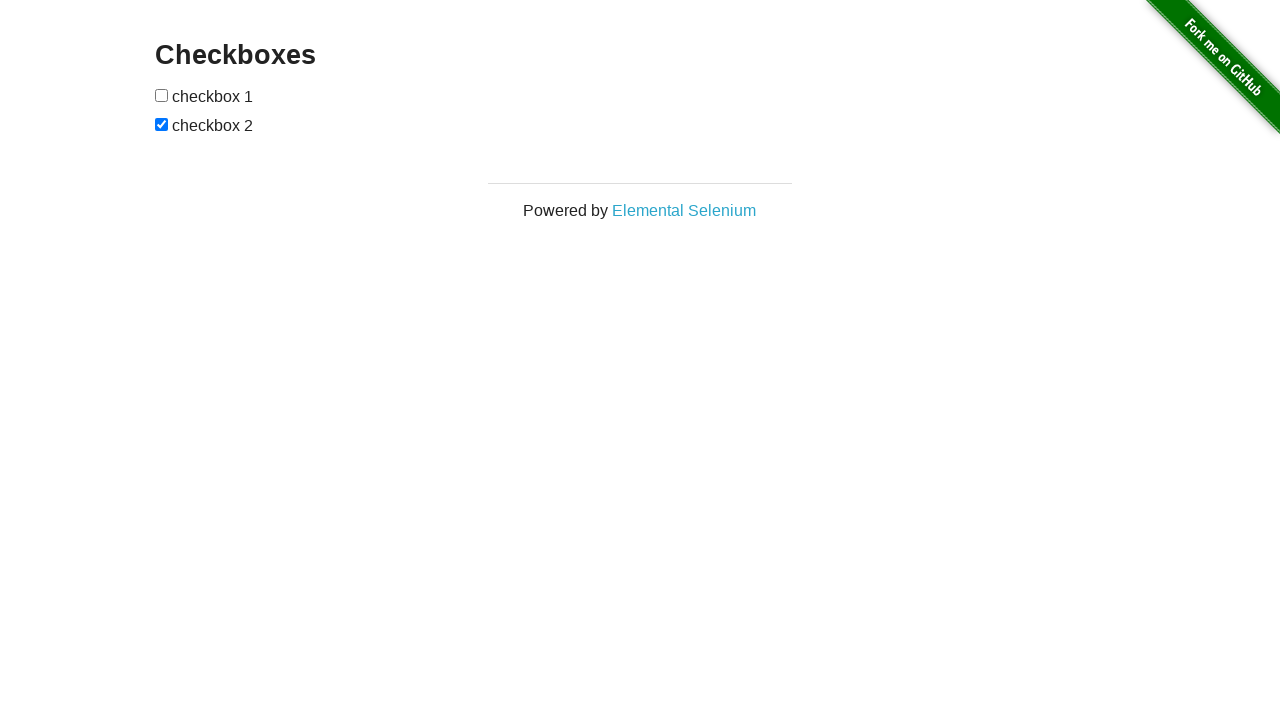

Located first checkbox element
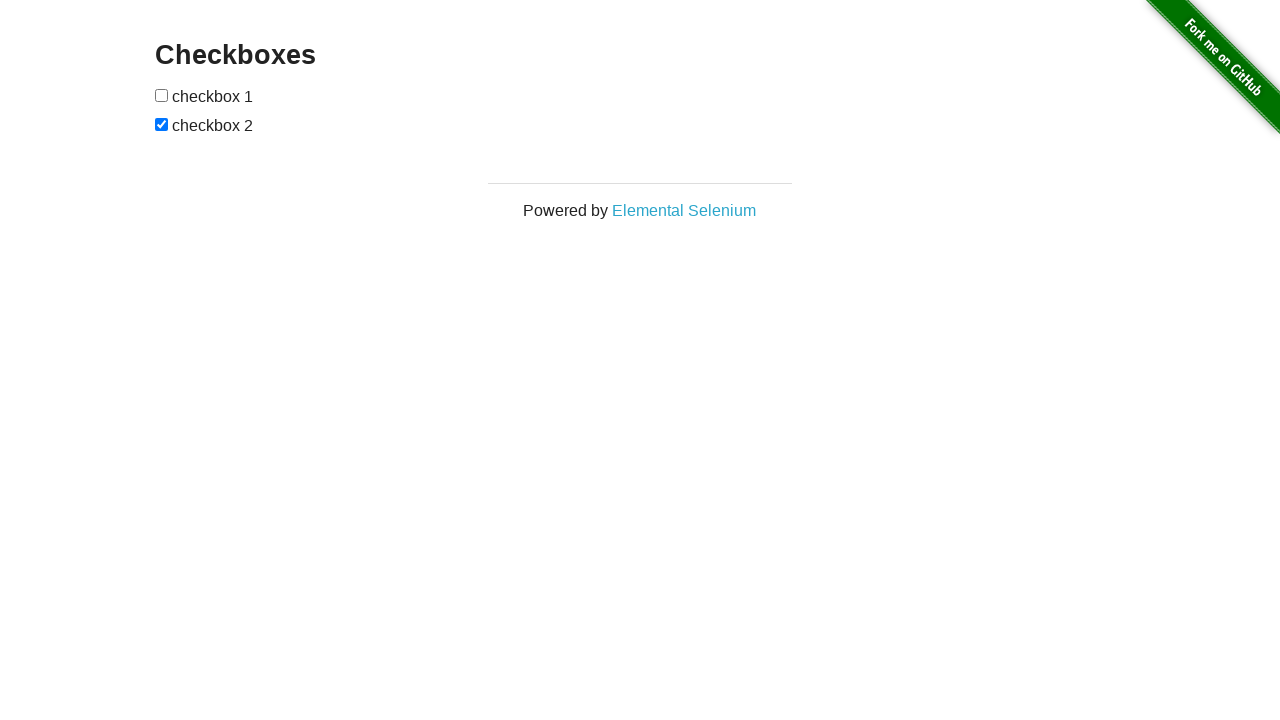

Located second checkbox element
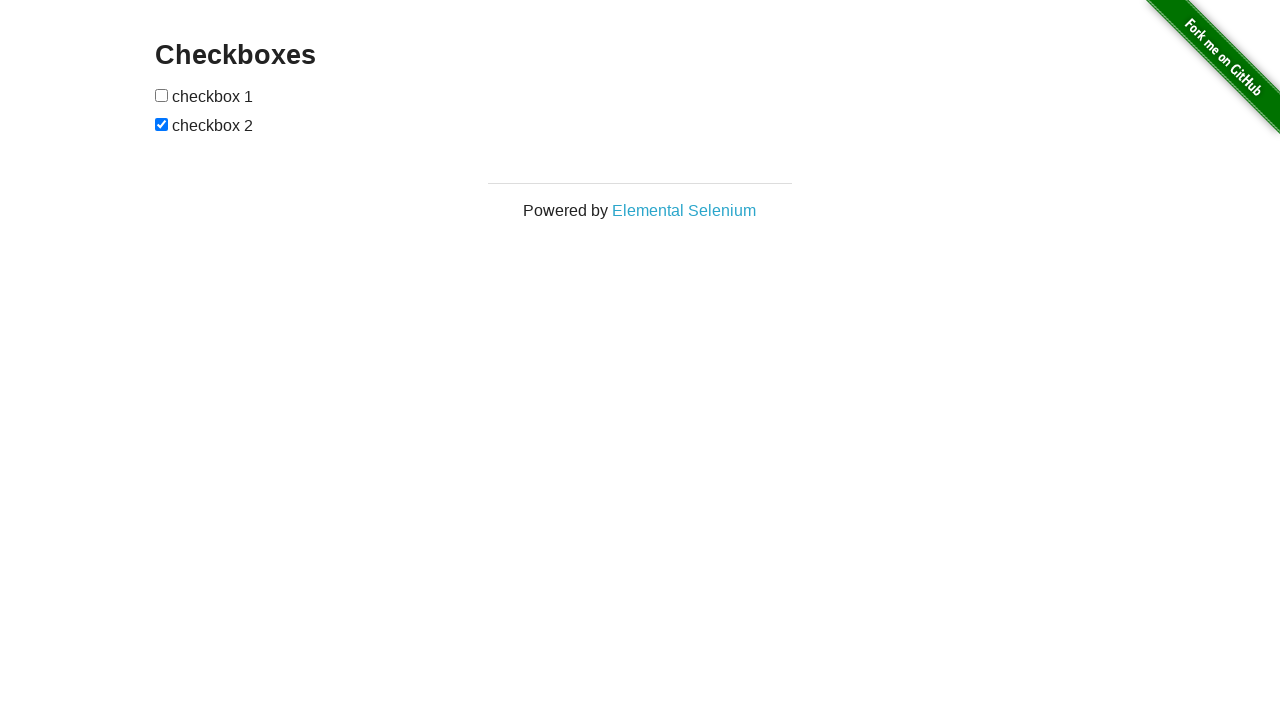

Checked first checkbox state
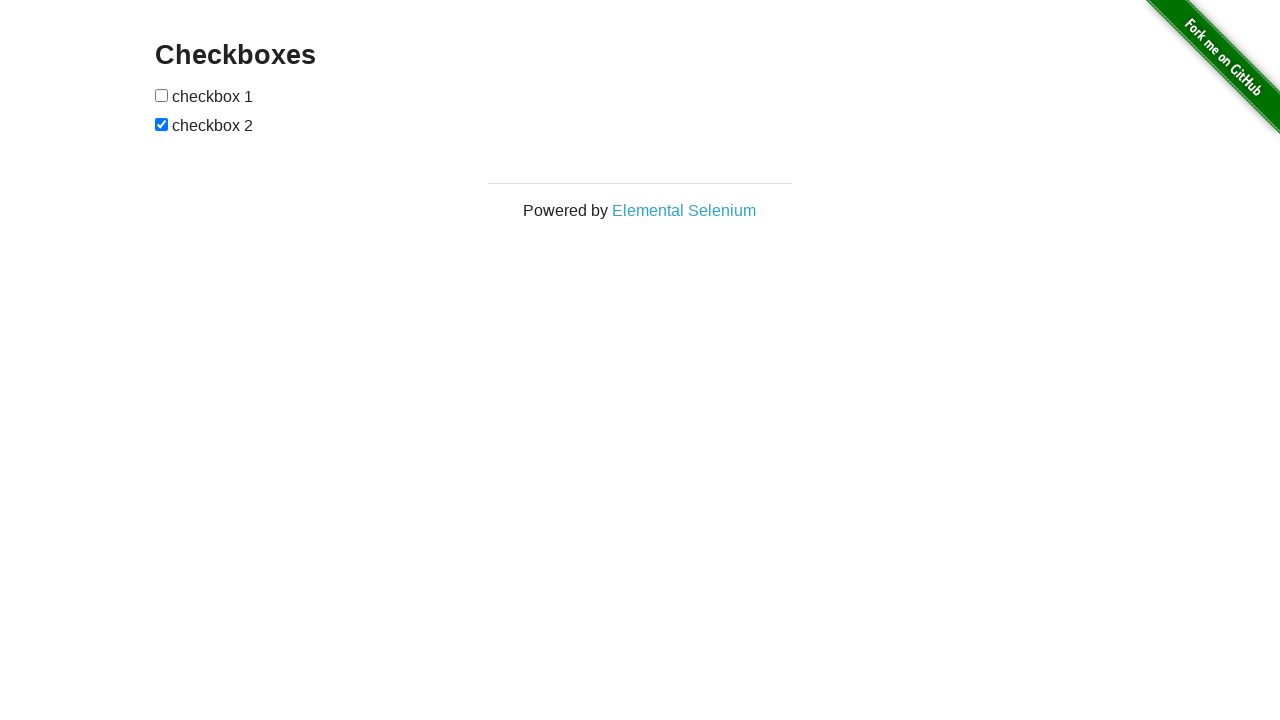

Clicked first checkbox to select it at (162, 95) on xpath=//*[@type='checkbox'][1]
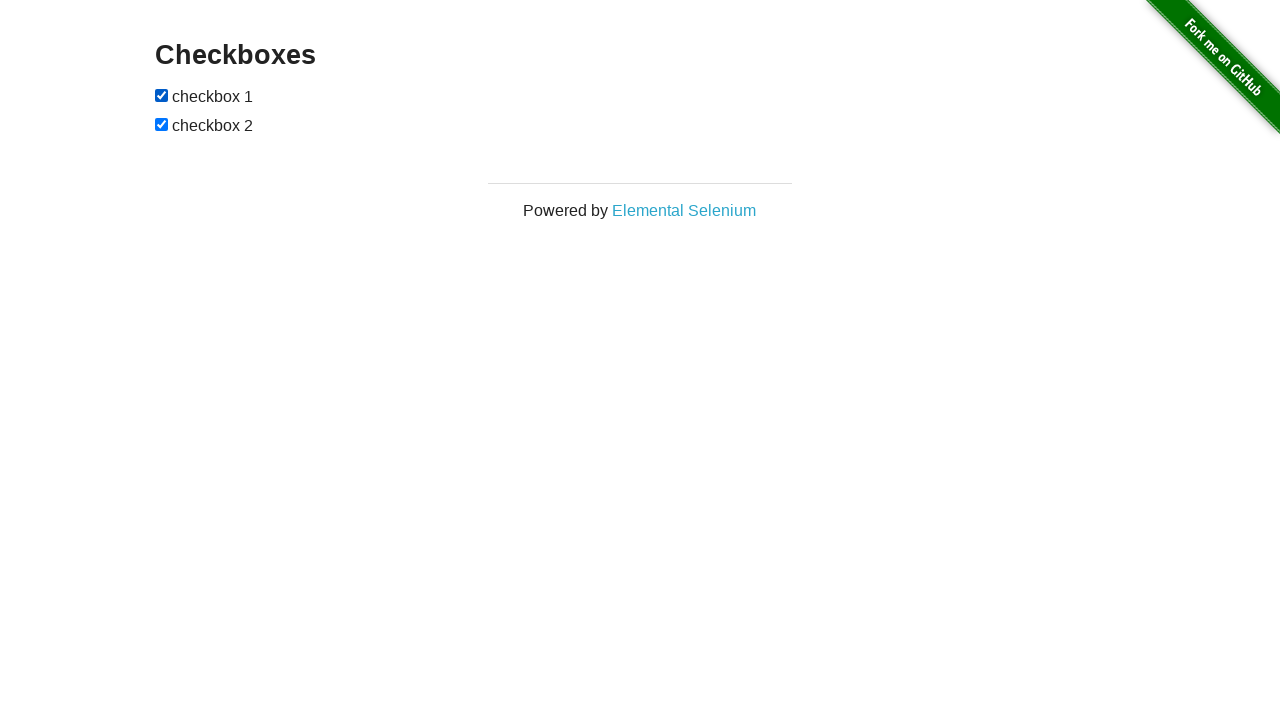

Second checkbox already selected, no action needed
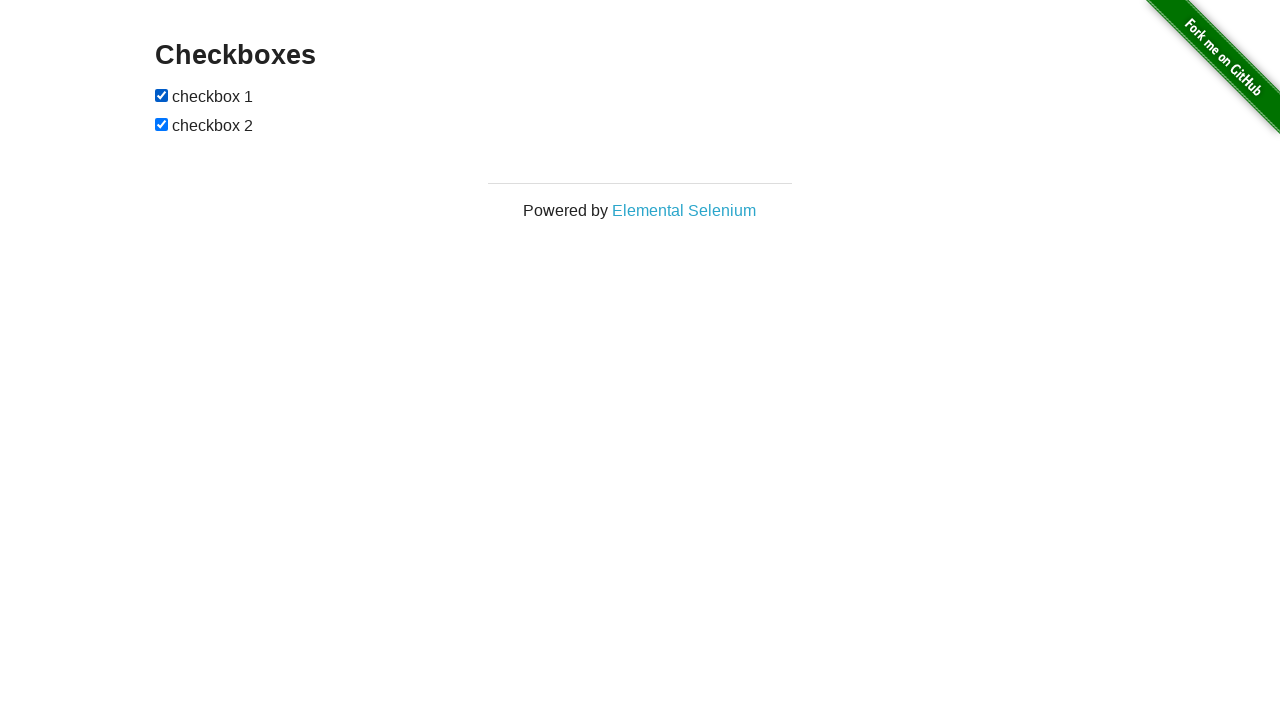

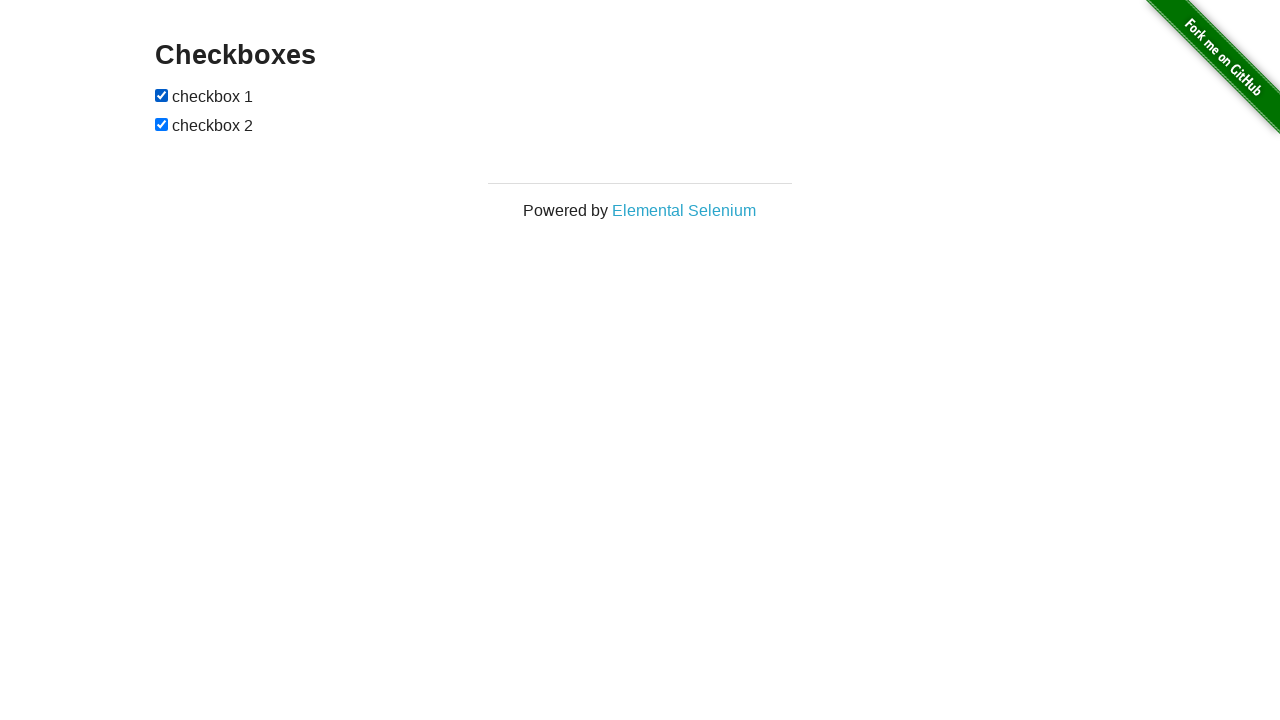